Navigates to the registration form by clicking Get Started and then the Register link

Starting URL: https://dsportalapp.herokuapp.com/

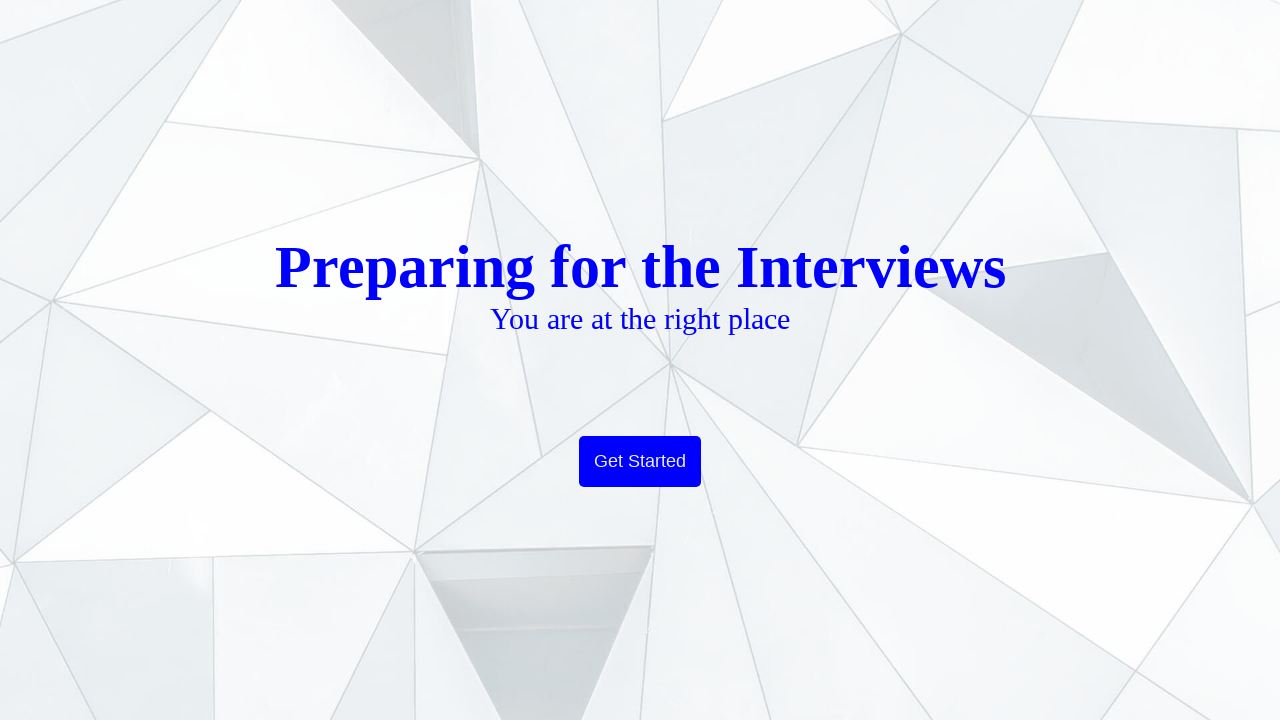

Clicked Get Started button at (640, 462) on xpath=/html/body/div[1]/div/div/a/button
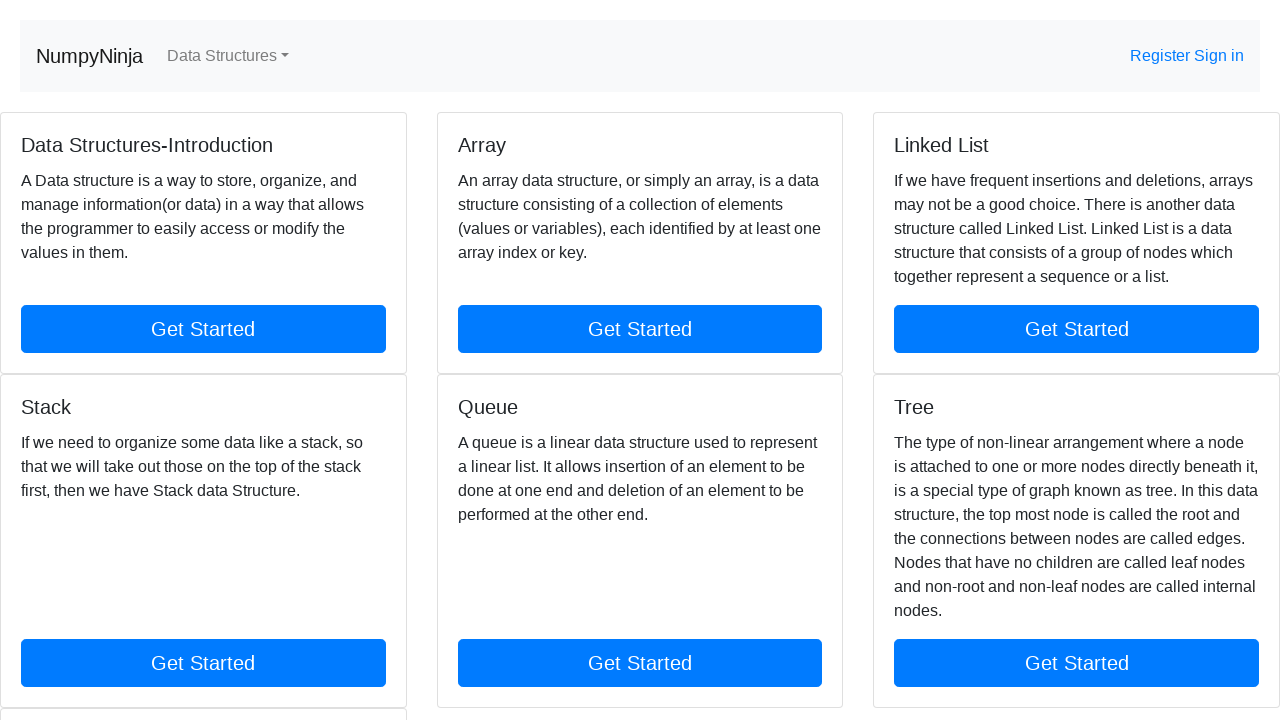

Clicked Register link to navigate to registration form at (1162, 56) on xpath=/html/body/div[1]/nav/div/div[2]/ul/a[2]
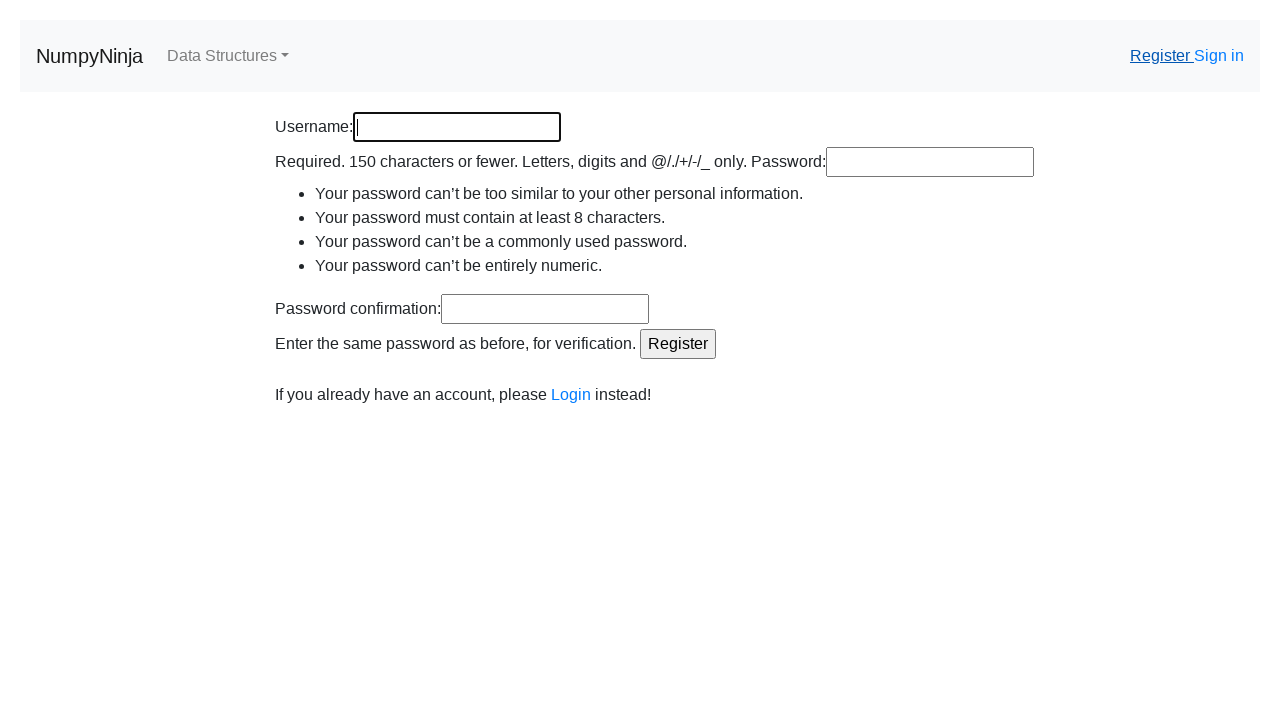

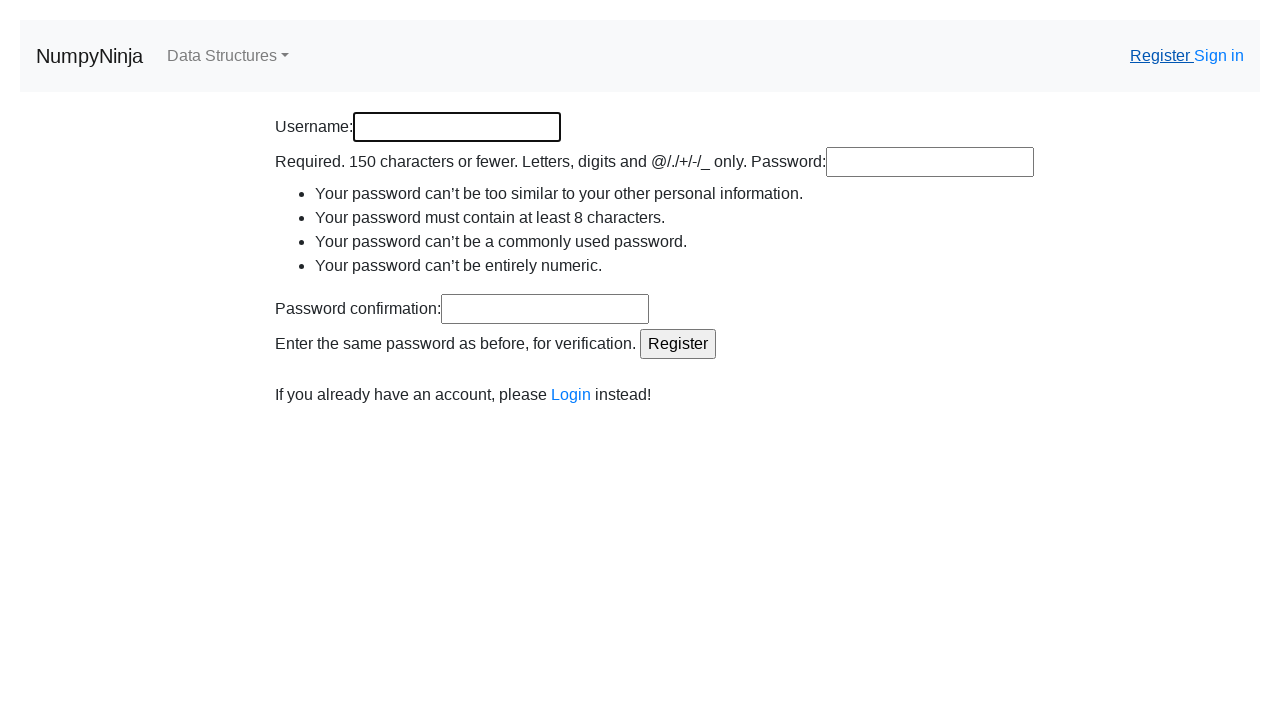